Tests an e-commerce checkout flow by adding products to cart, updating quantities, and completing the checkout process with payment information

Starting URL: https://jupiter.cloud.planittesting.com/#/

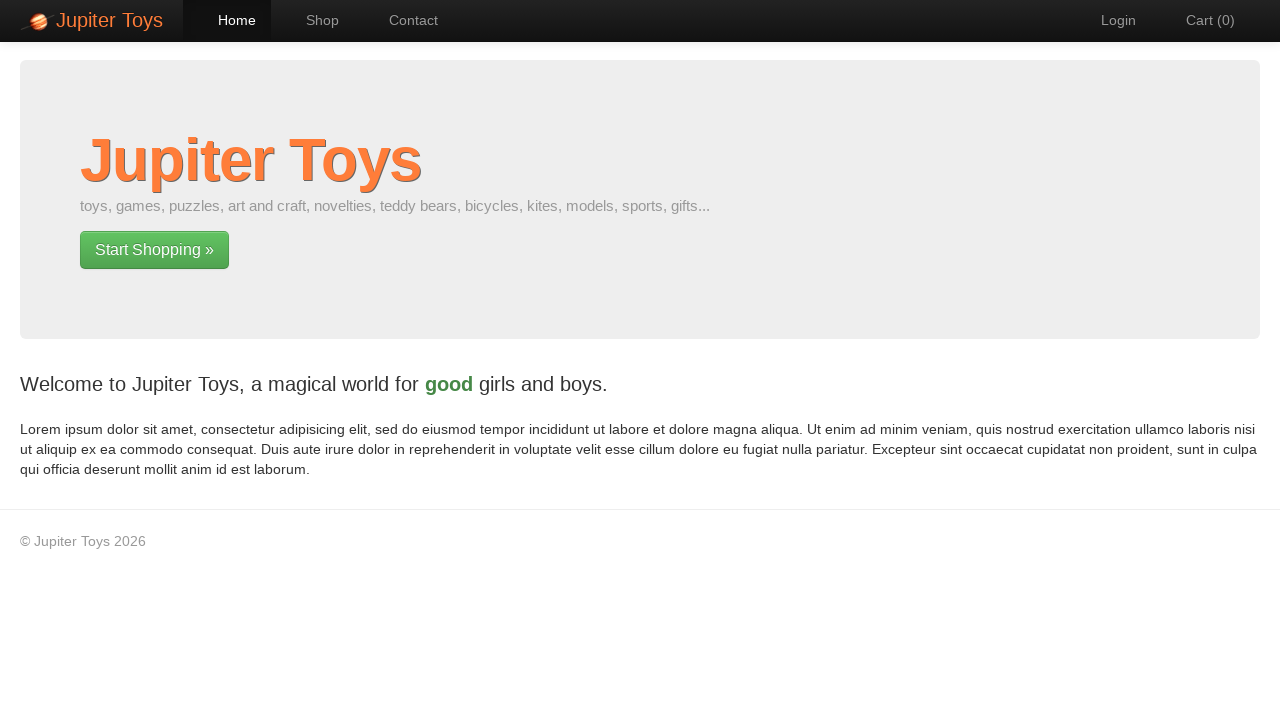

Clicked on shop link to navigate to products at (154, 250) on xpath=/html/body/div[2]/div/div/div[1]/p[2]/a
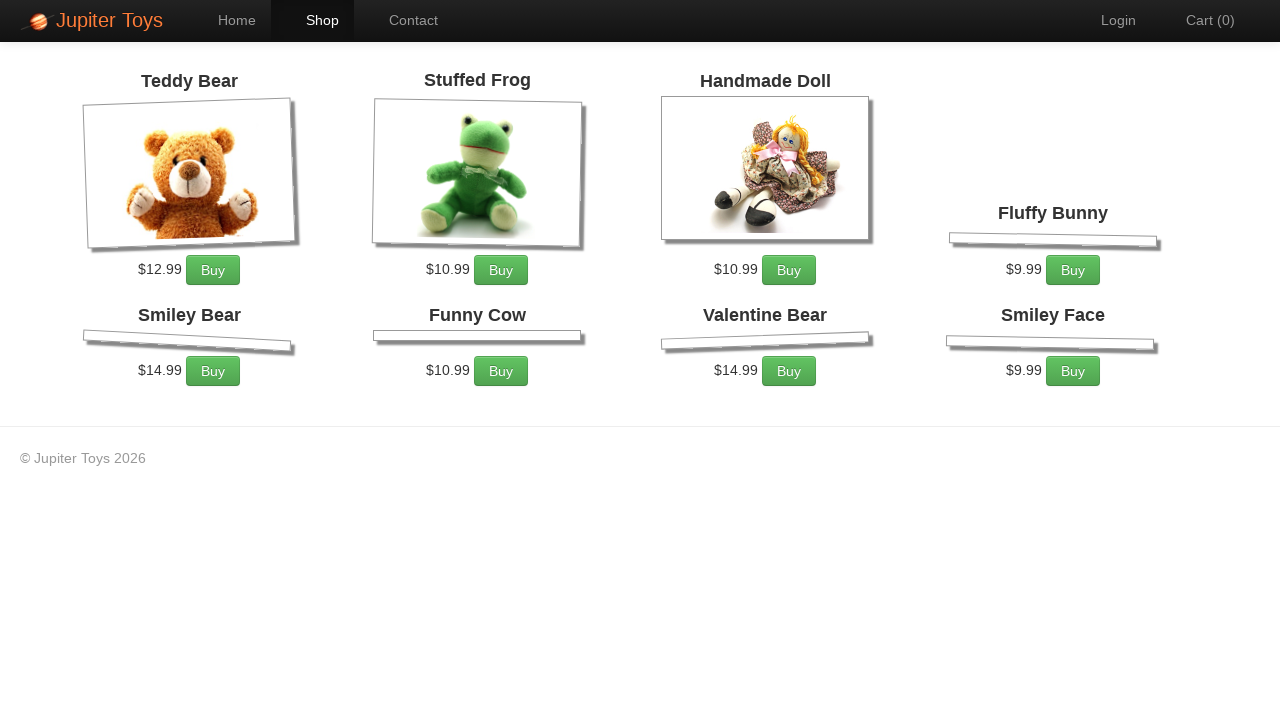

Added first product to cart at (213, 270) on xpath=//*[@id='product-1']/div/p/a
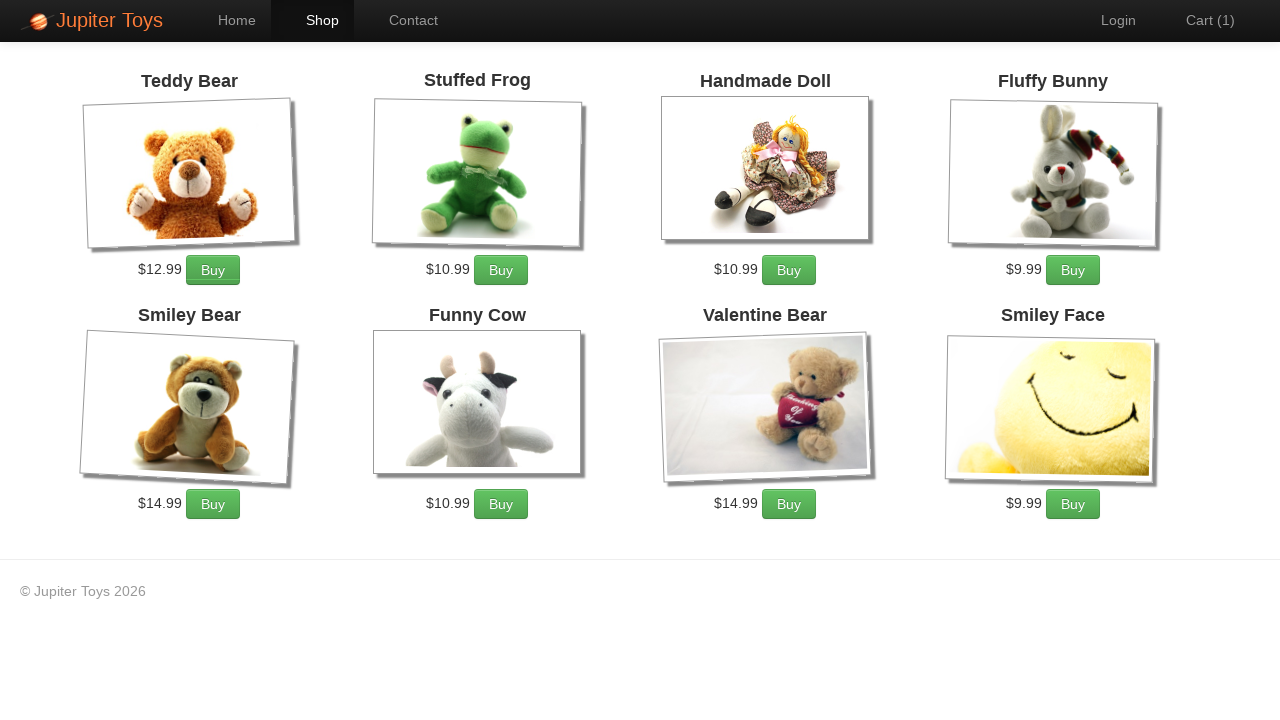

Added second product to cart at (789, 270) on xpath=//*[@id='product-3']/div/p/a
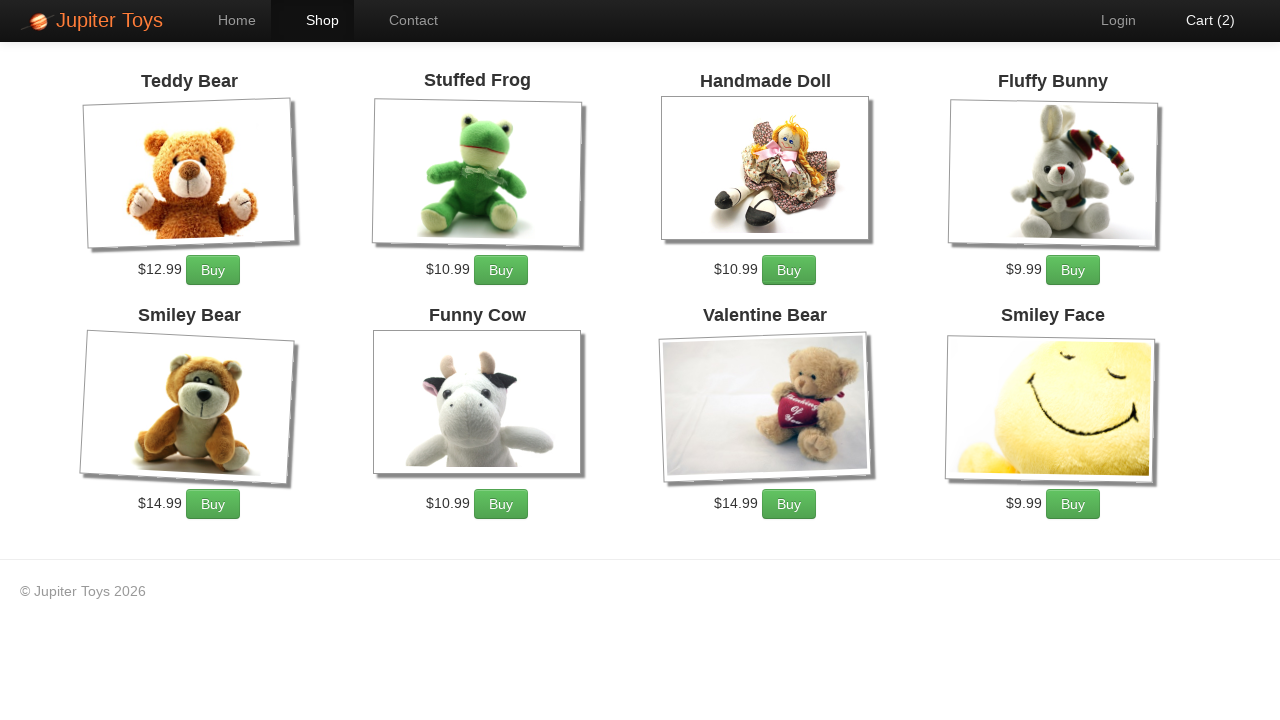

Navigated to shopping cart at (1200, 20) on xpath=//*[@id='nav-cart']/a
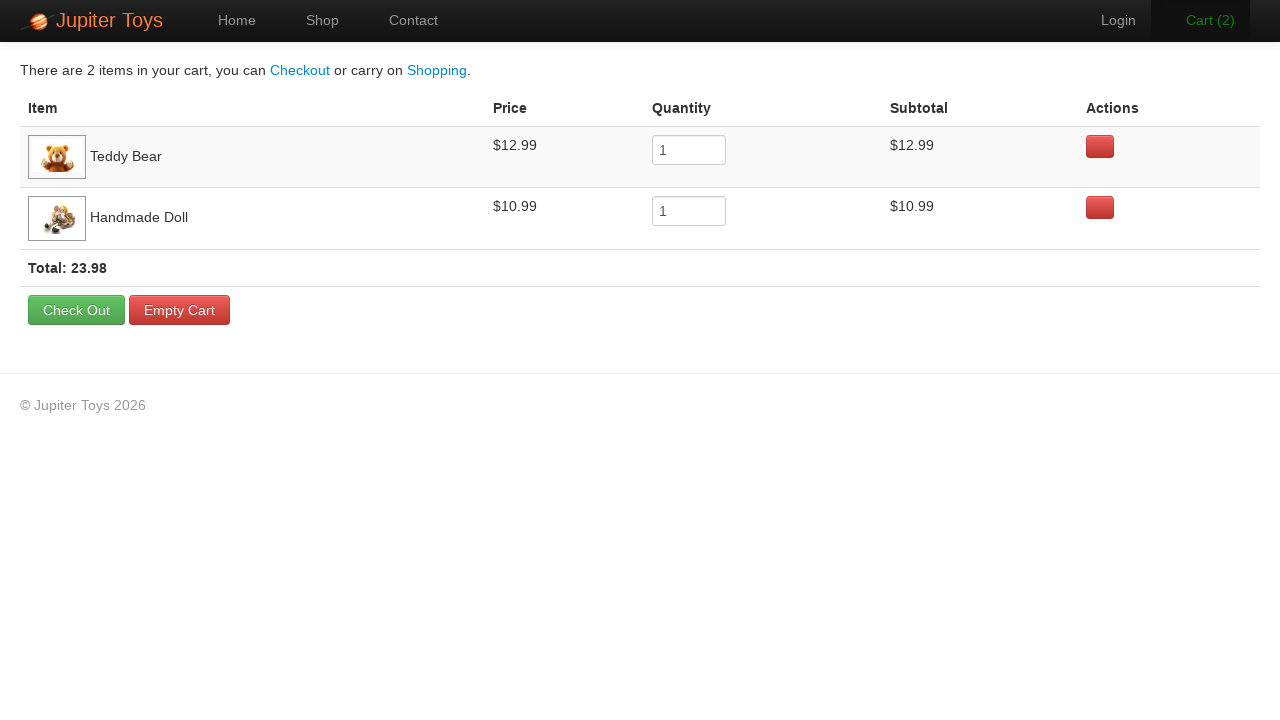

Updated product quantity to 2 on input[name='quantity']
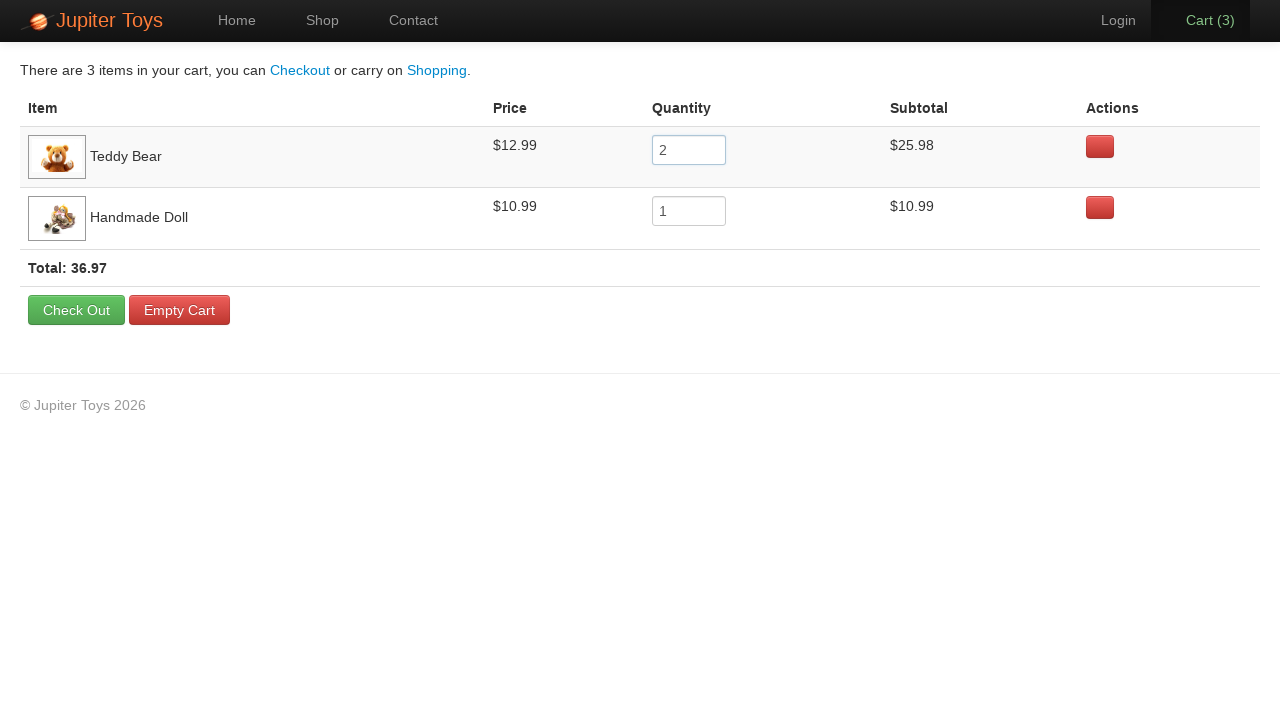

Proceeded to checkout at (76, 310) on xpath=/html/body/div[2]/div/form/table/tfoot/tr[2]/td/a
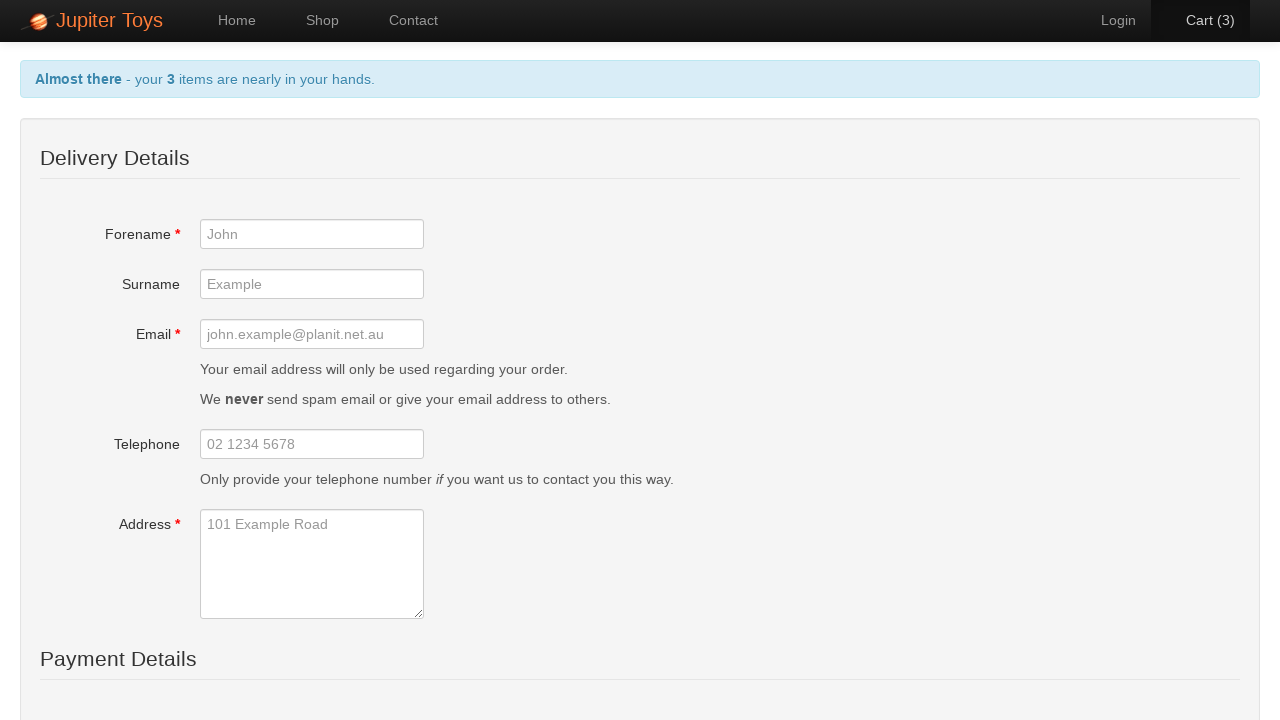

Entered forename 'Jessica' in checkout form on #forename
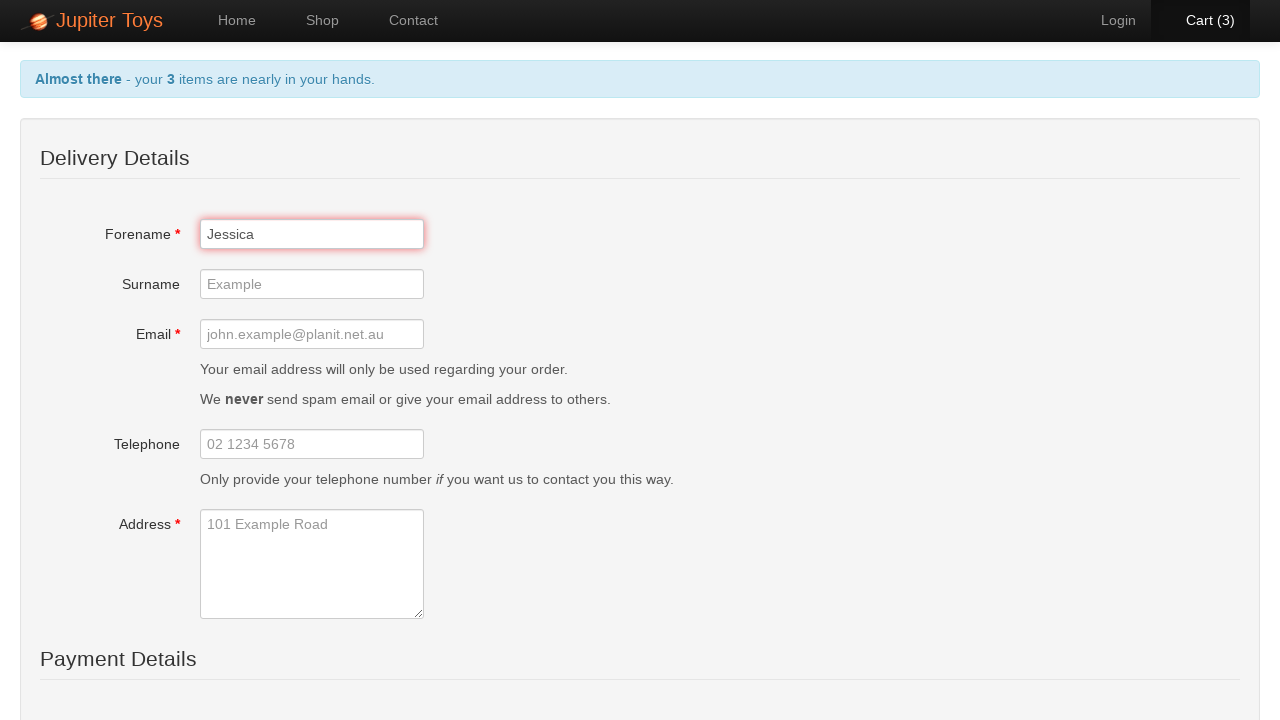

Entered surname 'Anderson' in checkout form on #surname
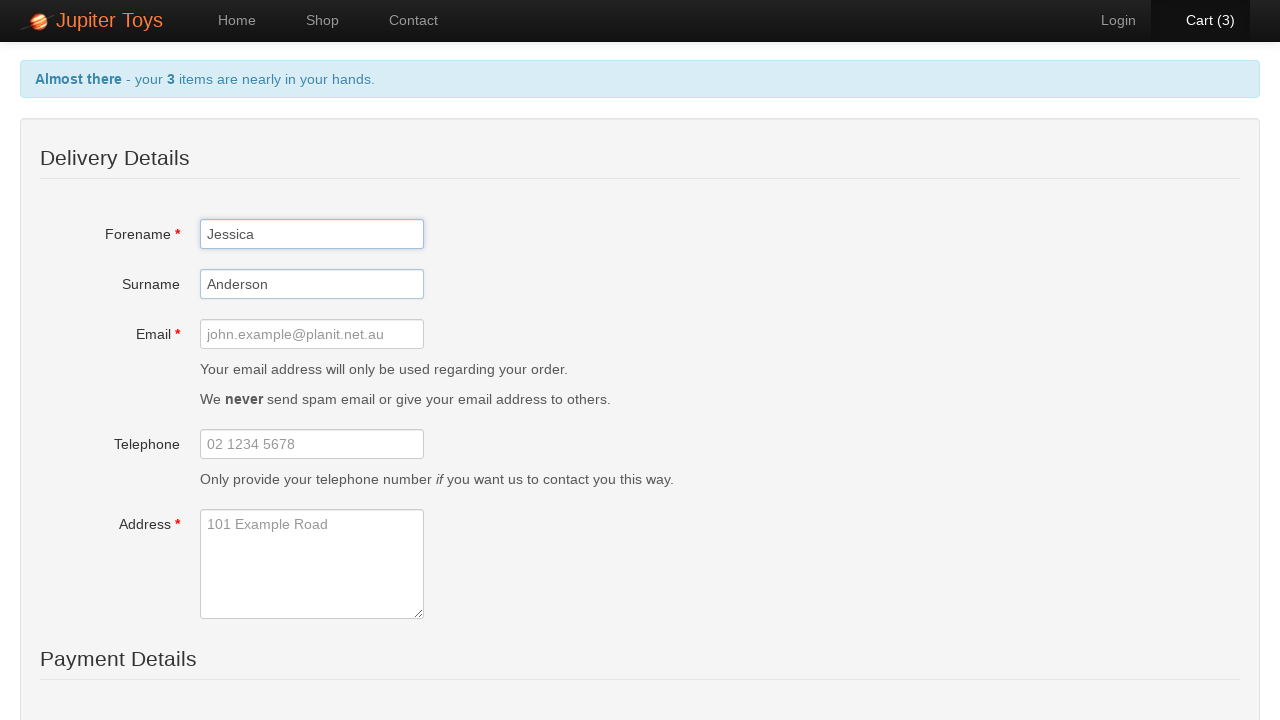

Entered email 'jessica.anderson@example.com' in checkout form on #email
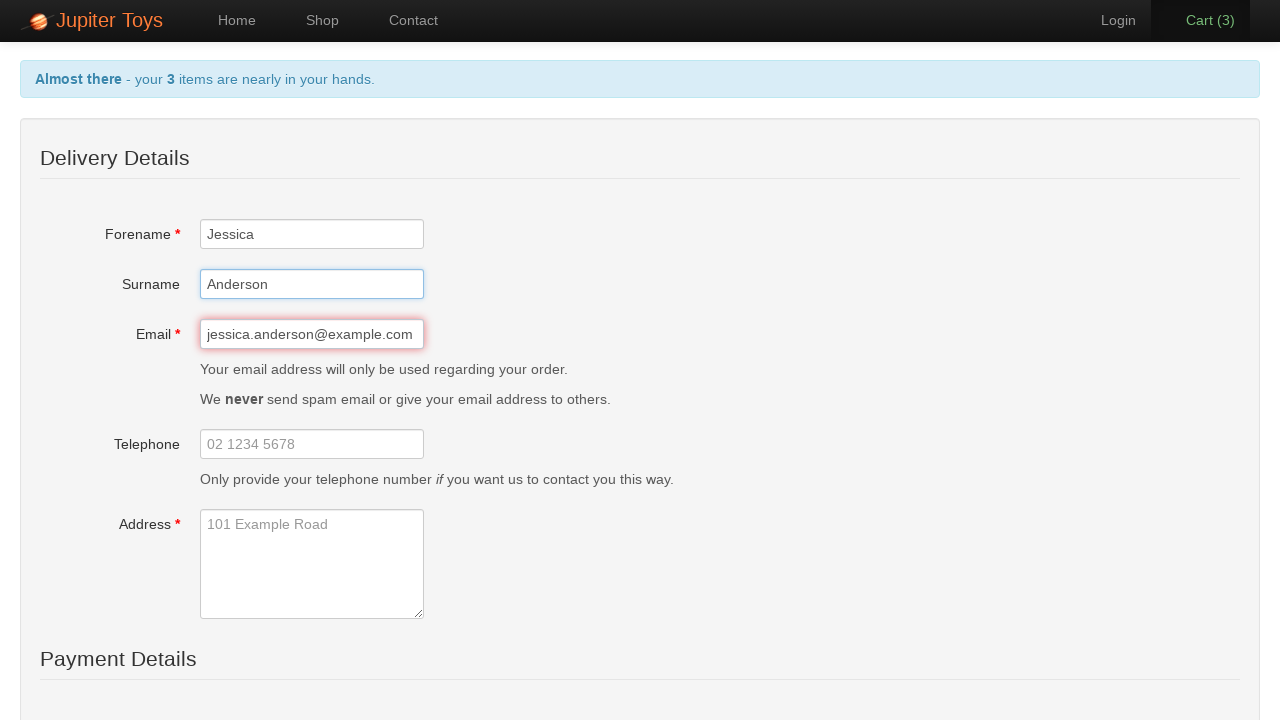

Entered telephone number '9876543210' in checkout form on #telephone
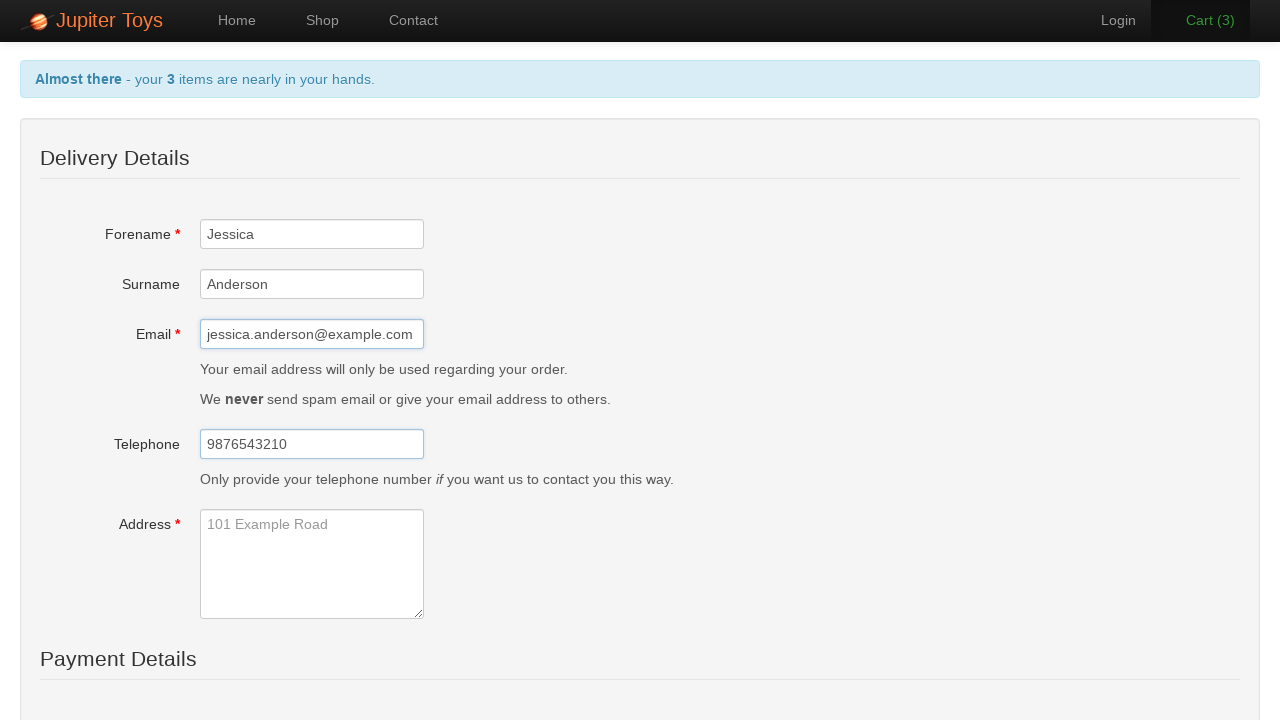

Entered address '123 Main Street, Sydney, Australia' in checkout form on #address
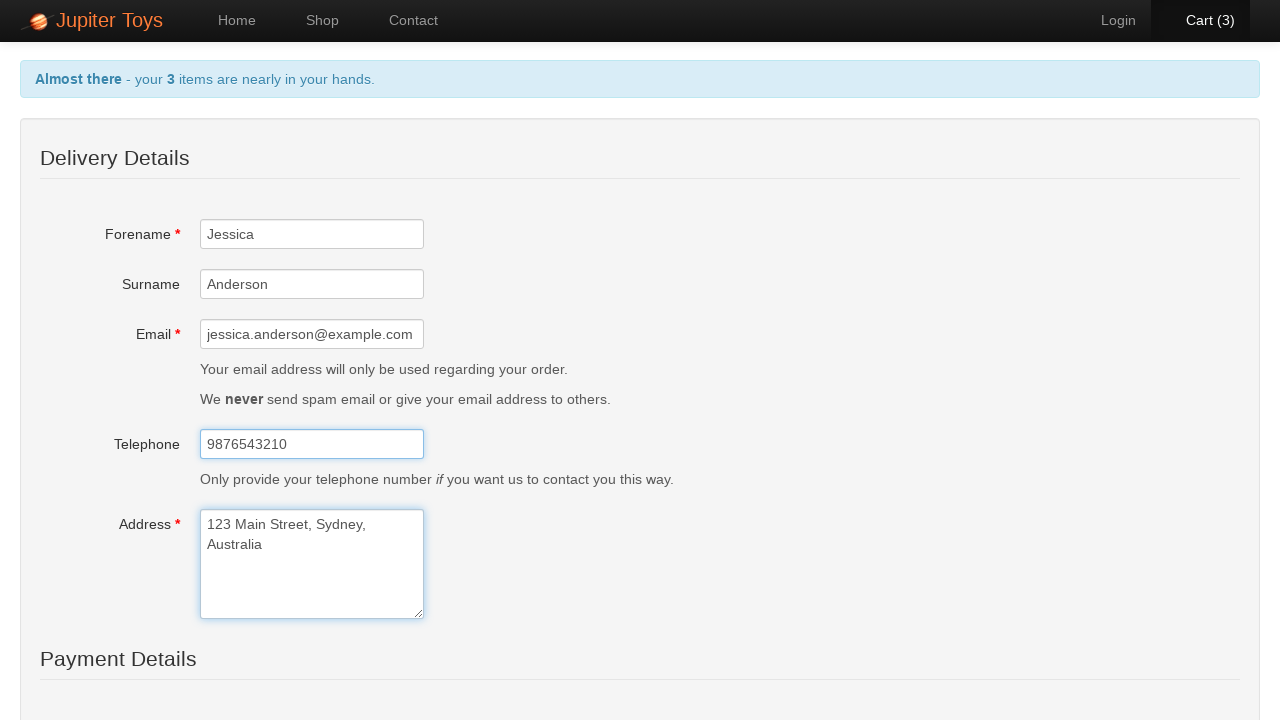

Selected 'Mastercard' as payment card type on #cardType
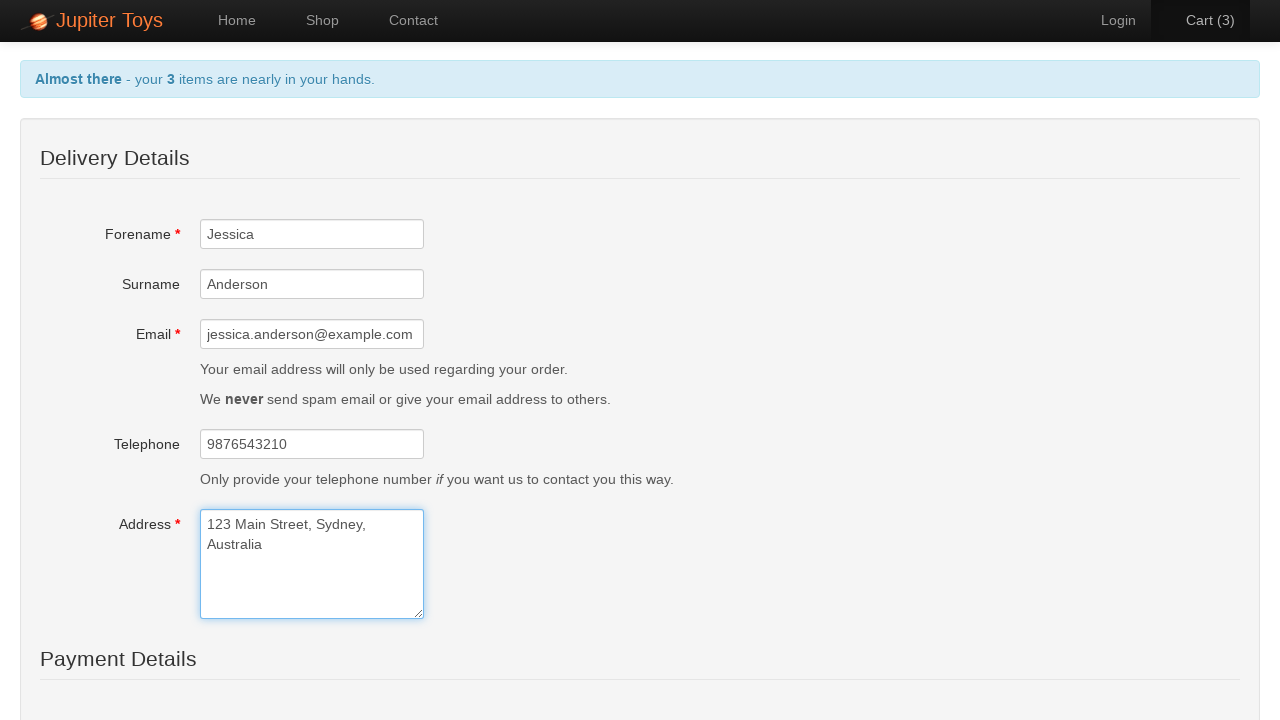

Entered card number '5555444433332222' in checkout form on #card
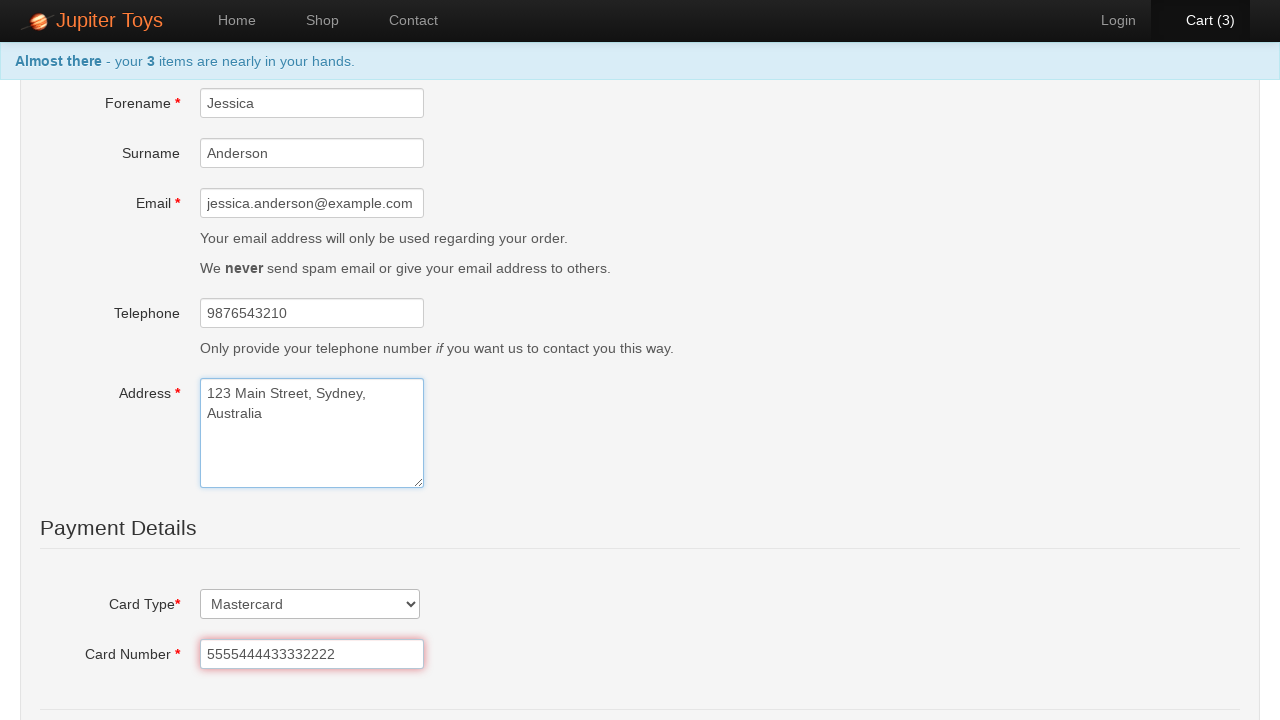

Submitted checkout form to complete payment at (237, 553) on #checkout-submit-btn
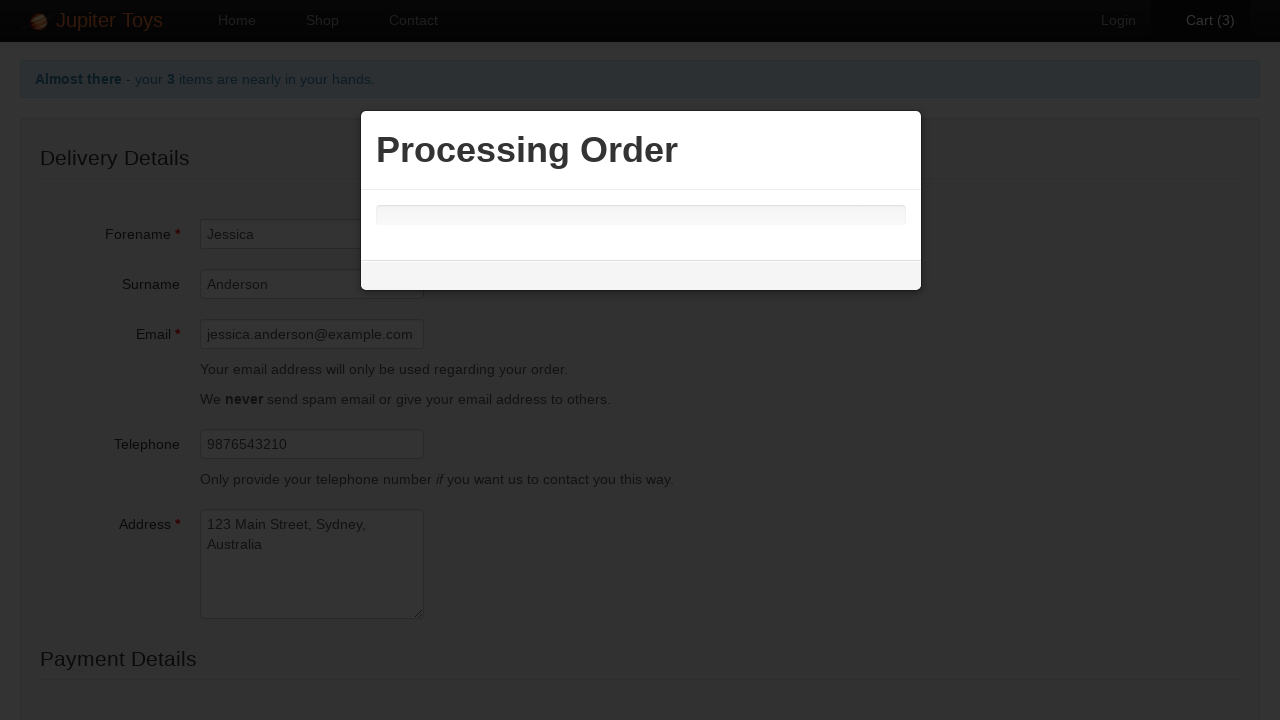

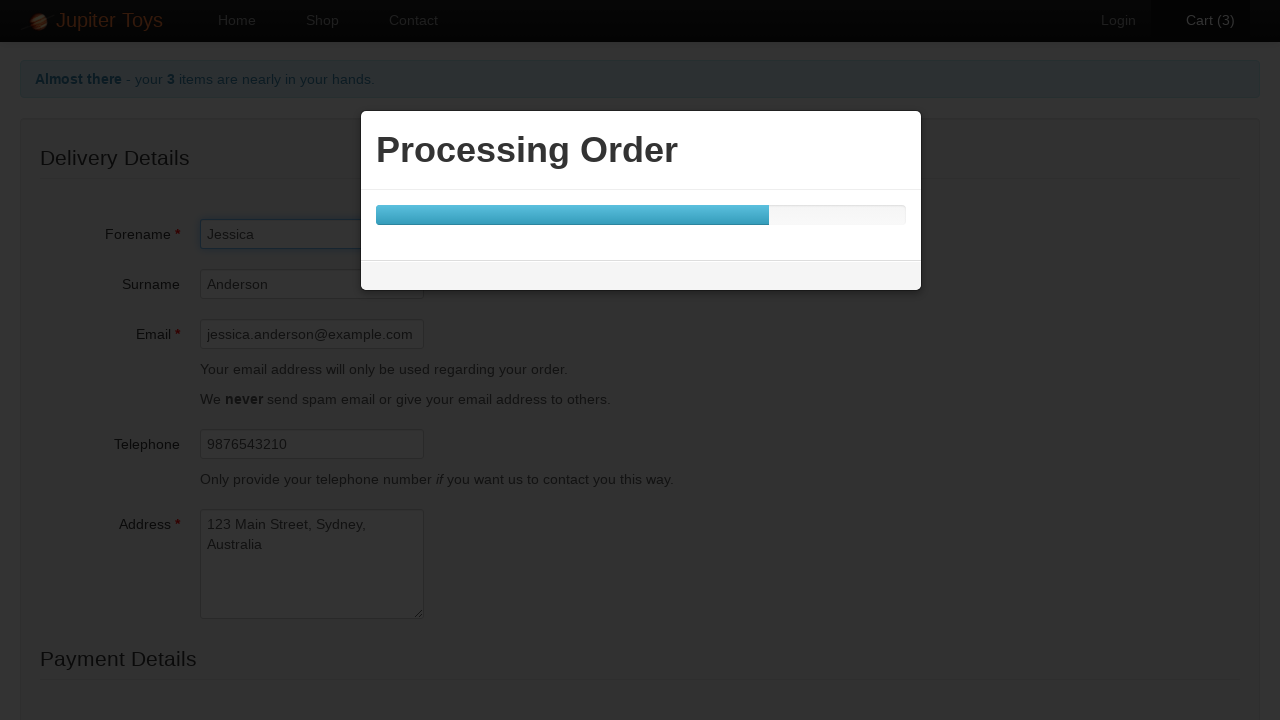